Tests the train ticket search functionality on China's 12306 railway website by entering departure city (Shanghai), arrival city (Beijing), selecting a date, and submitting the search to view available trains.

Starting URL: https://www.12306.cn/index/

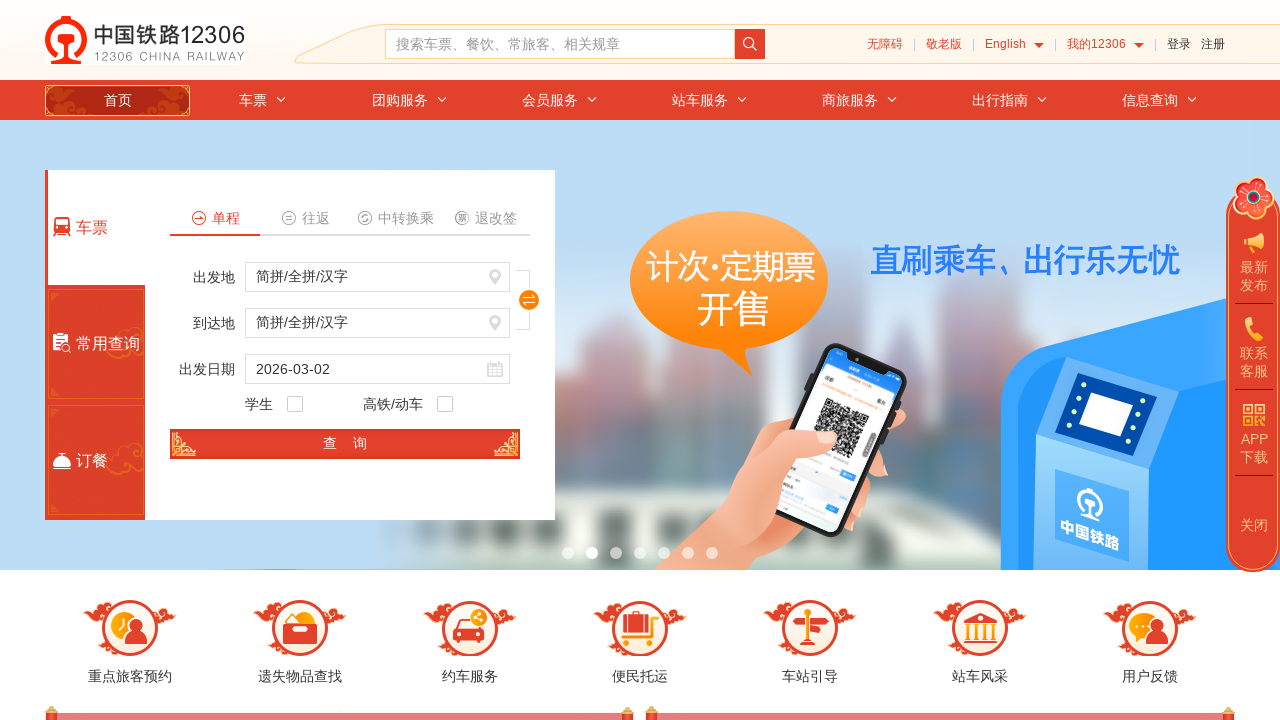

Clicked departure city input field at (378, 277) on #fromStationText
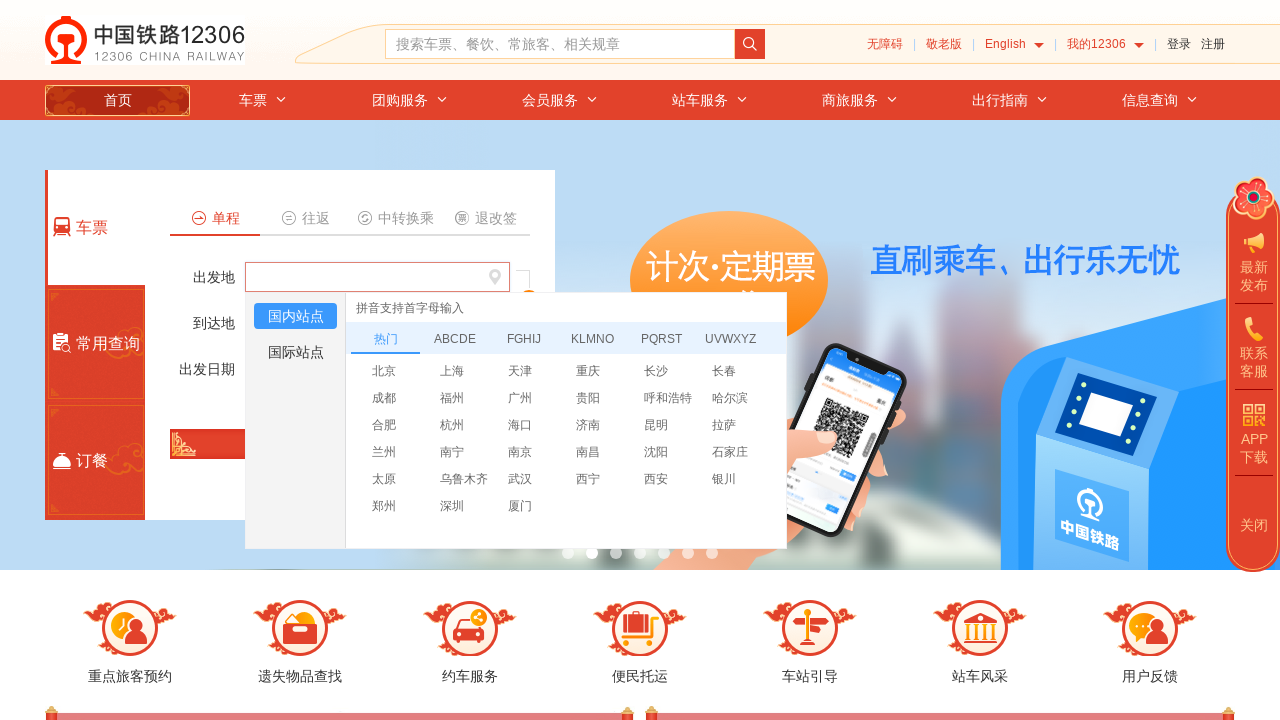

Cleared departure city input field on #fromStationText
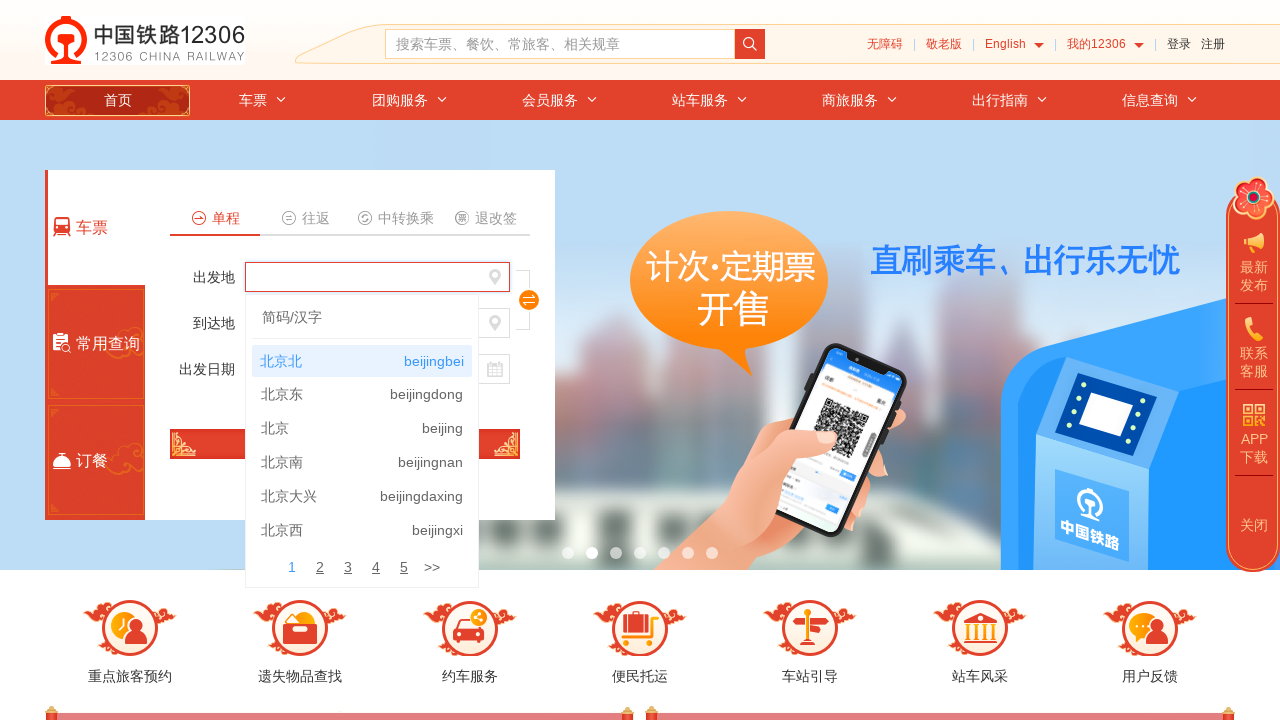

Typed 'shanghai' into departure city field on #fromStationText
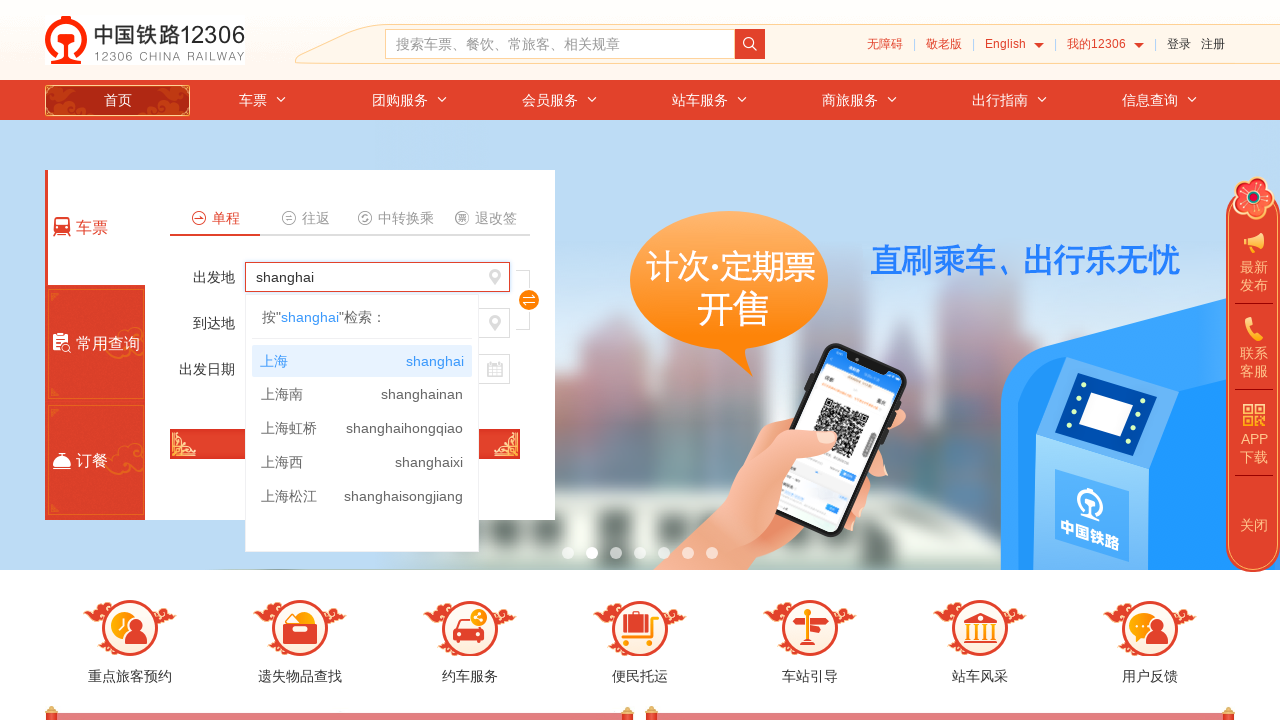

Waited for autocomplete suggestions to appear
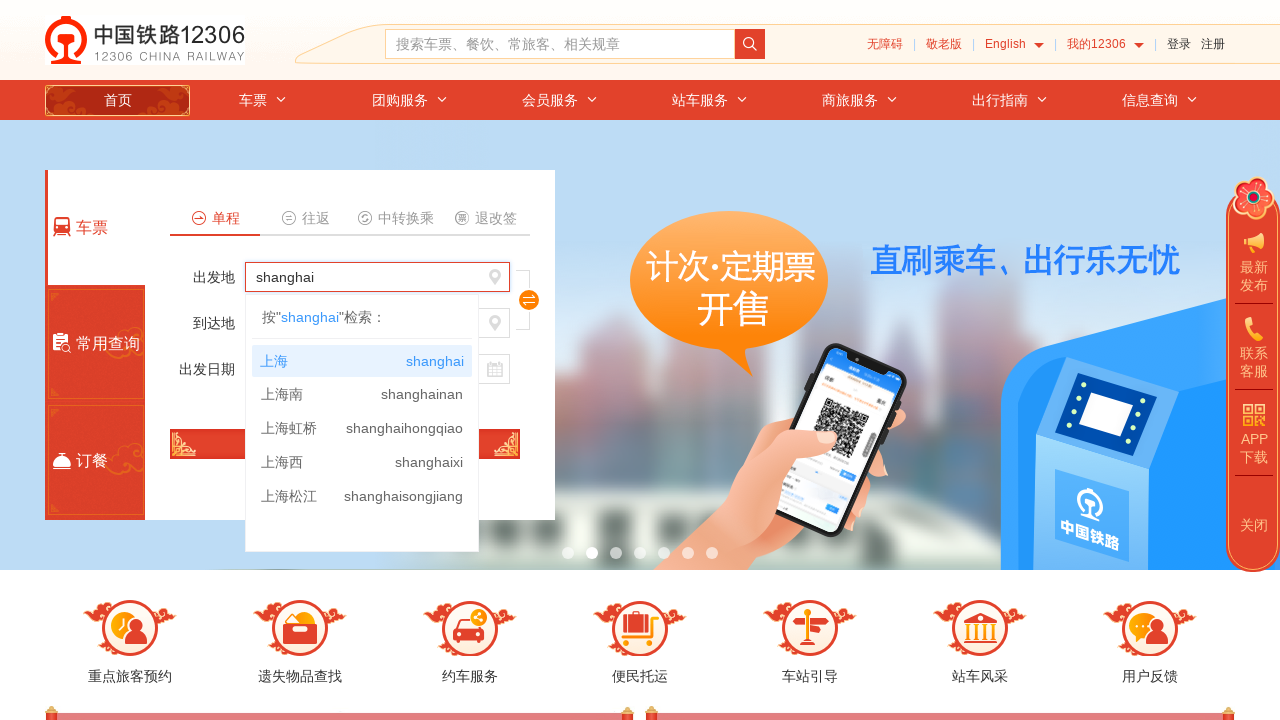

Pressed ArrowDown in departure city autocomplete (iteration 1)
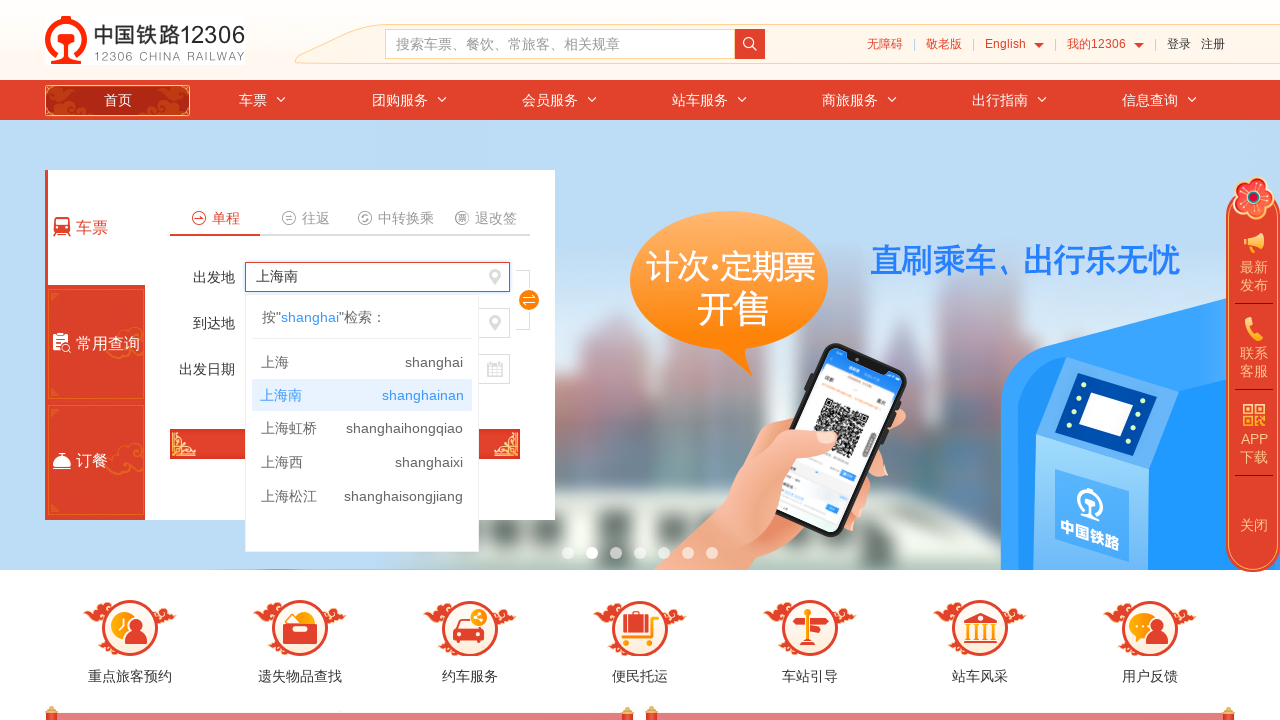

Evaluated departure city field value: 上海南
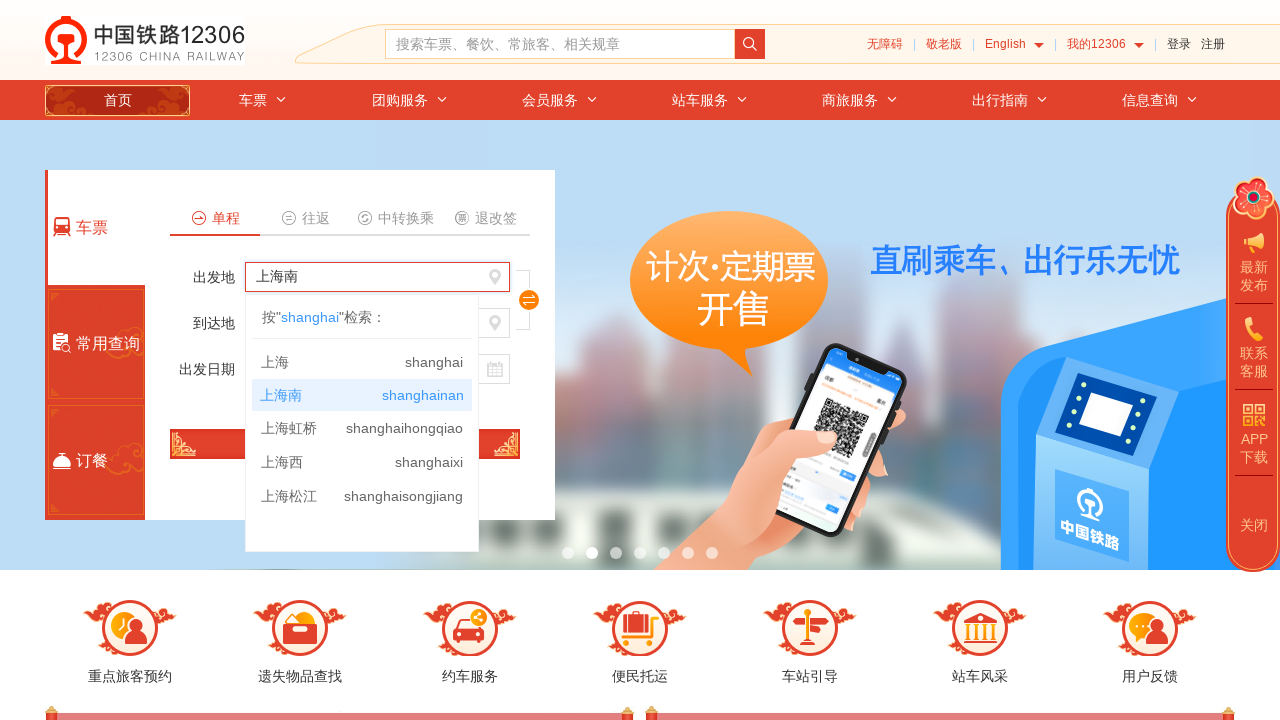

Pressed ArrowDown in departure city autocomplete (iteration 2)
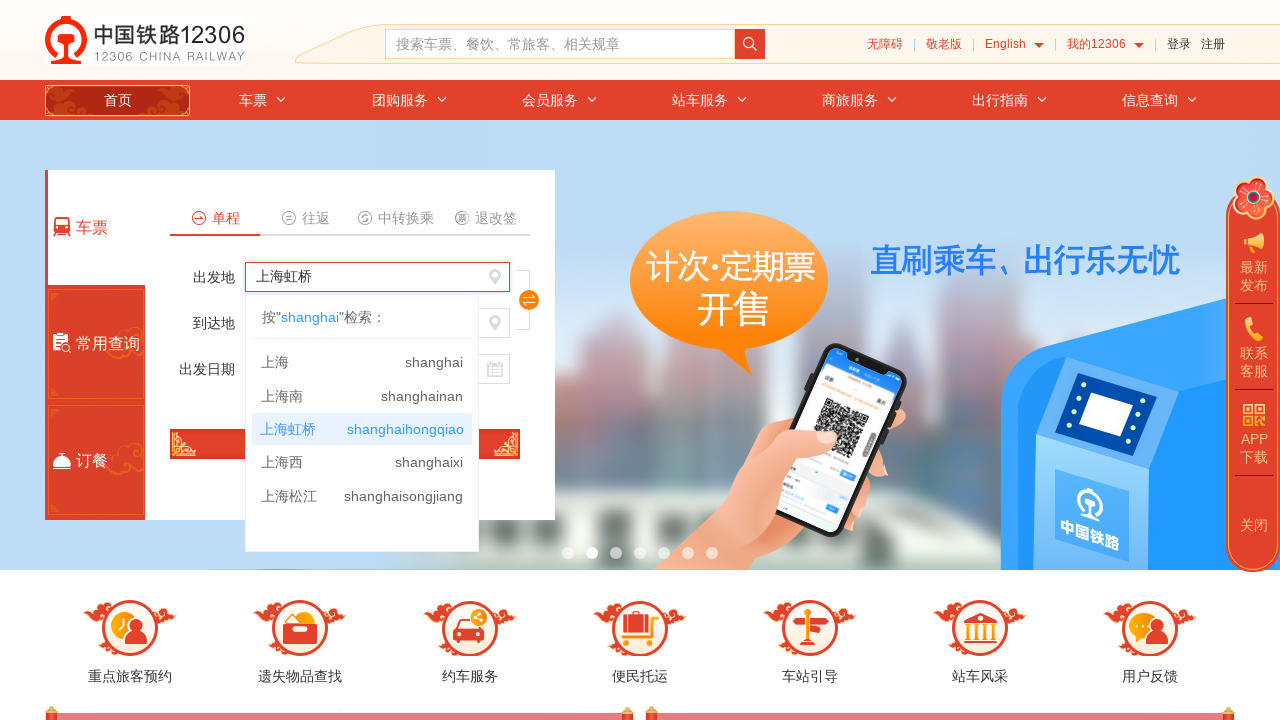

Evaluated departure city field value: 上海虹桥
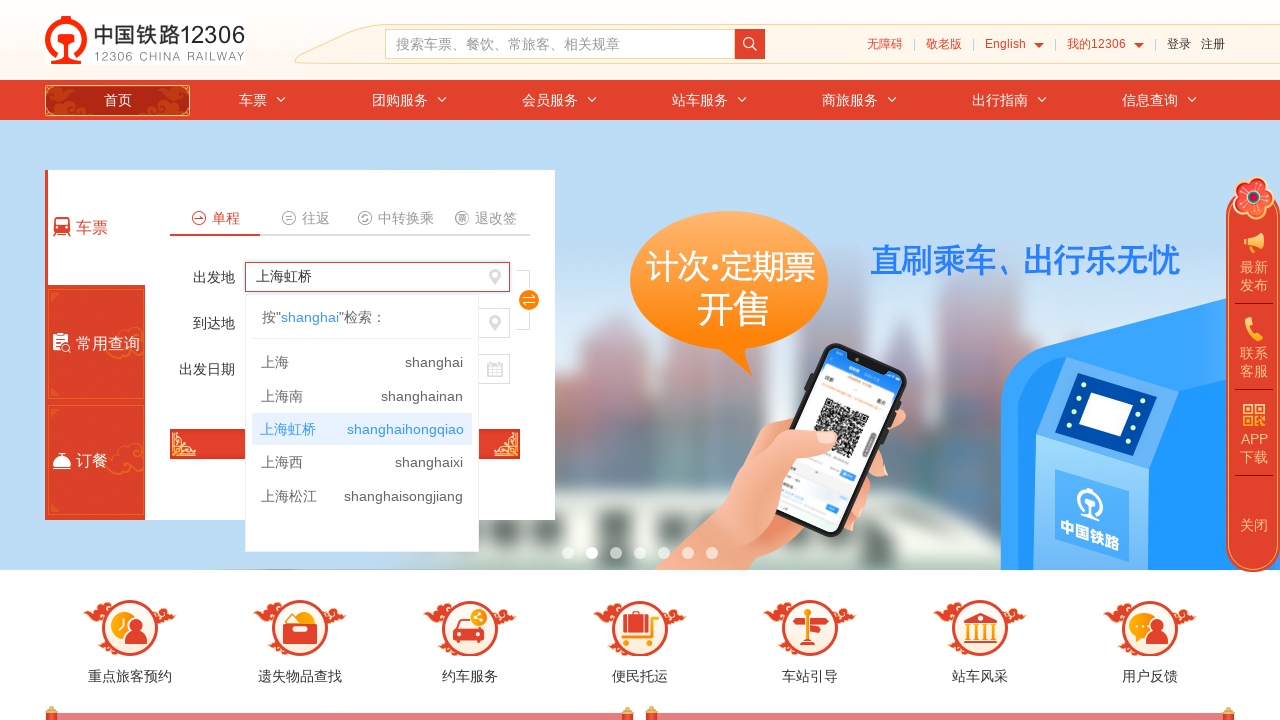

Pressed ArrowDown in departure city autocomplete (iteration 3)
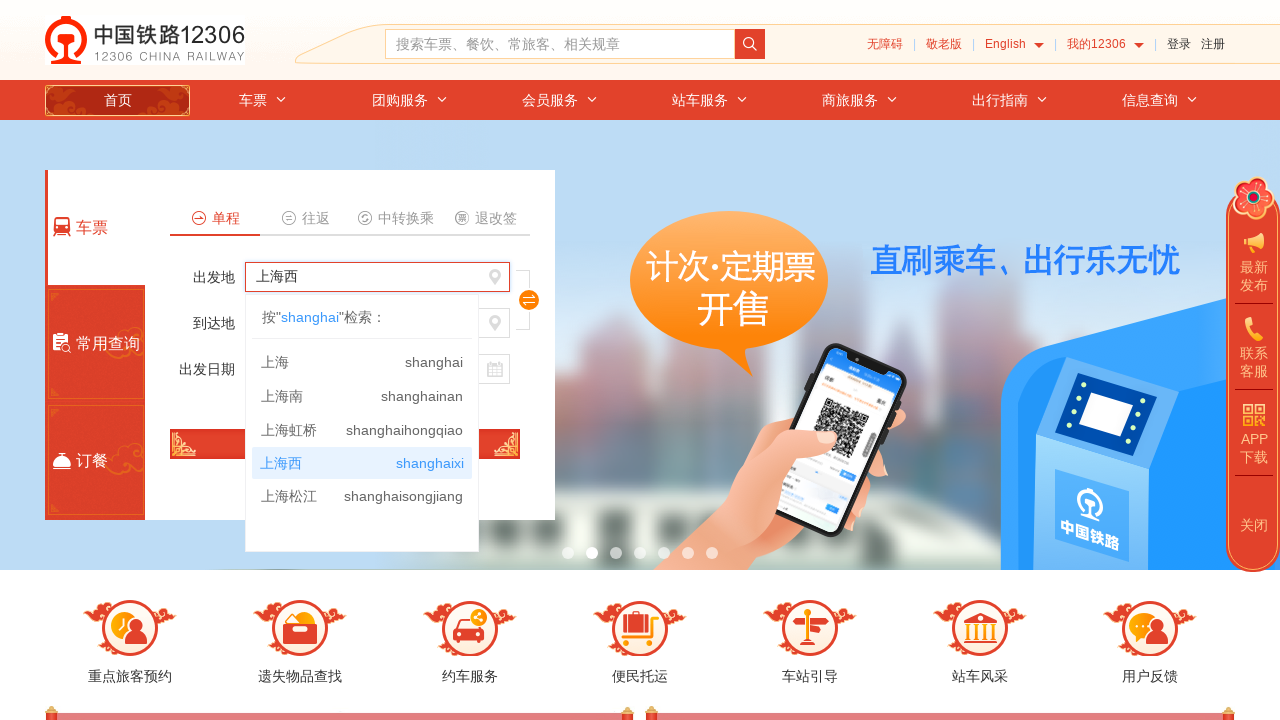

Evaluated departure city field value: 上海西
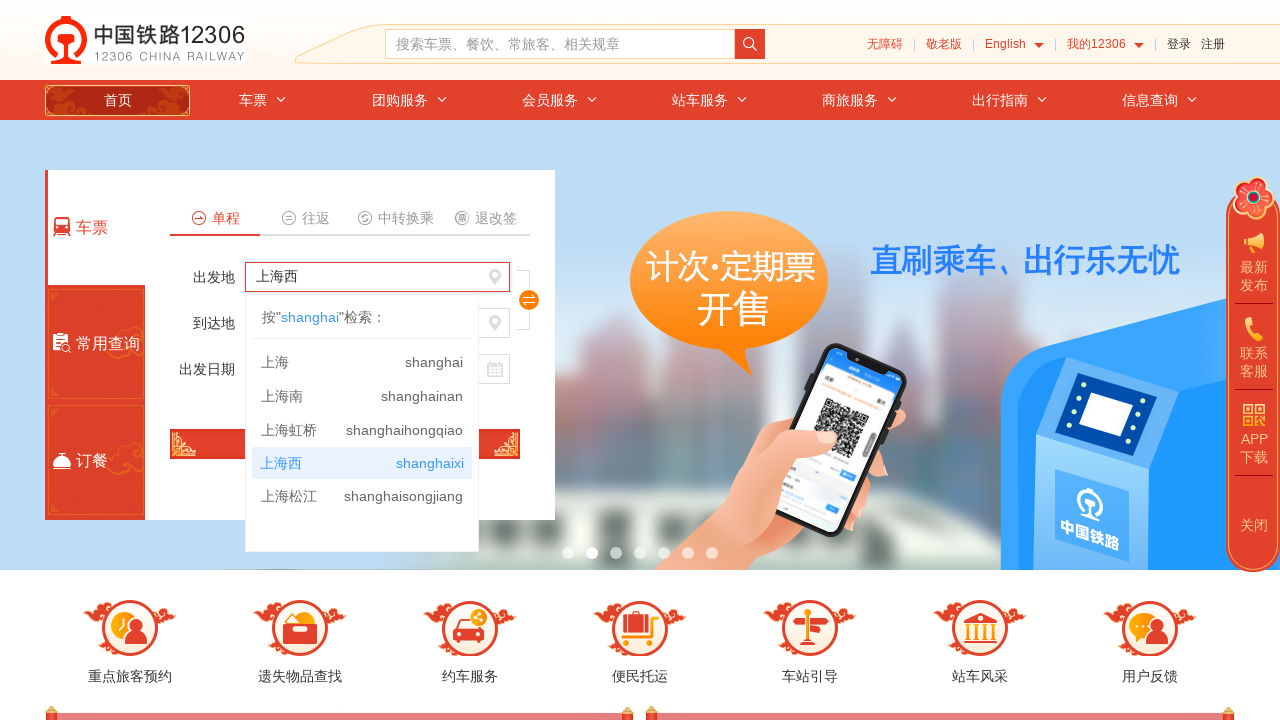

Pressed ArrowDown in departure city autocomplete (iteration 4)
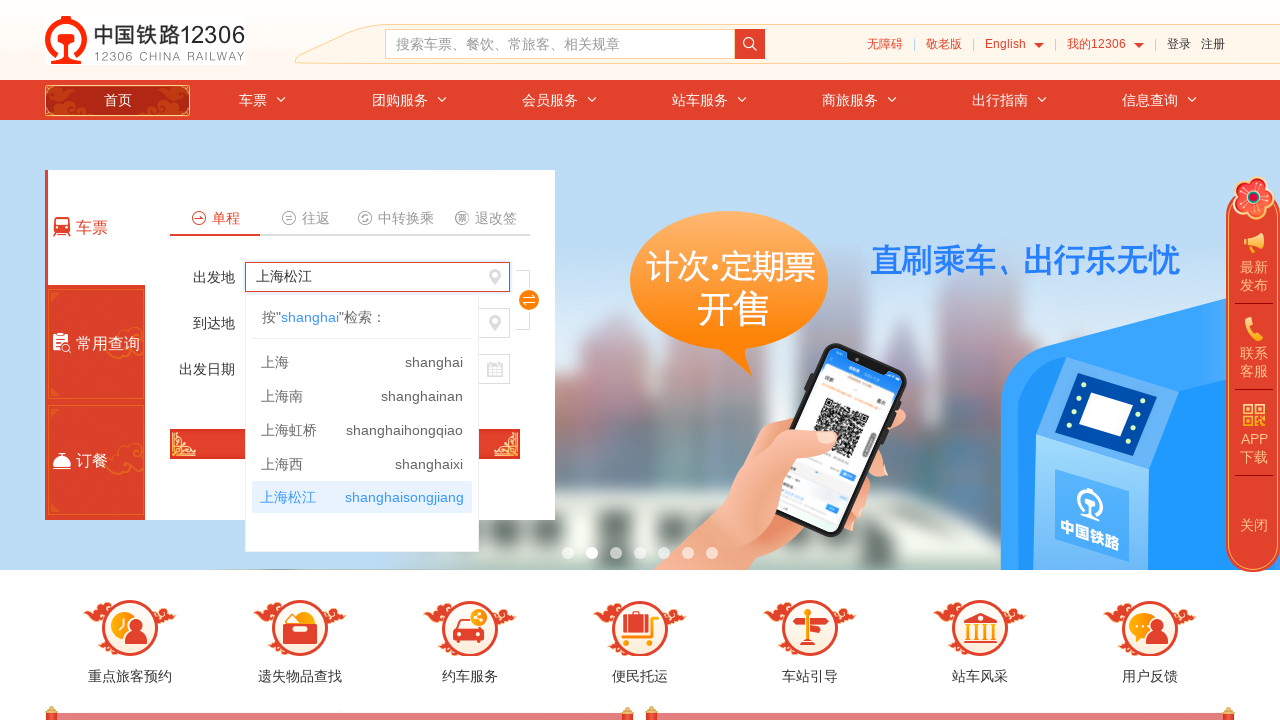

Evaluated departure city field value: 上海松江
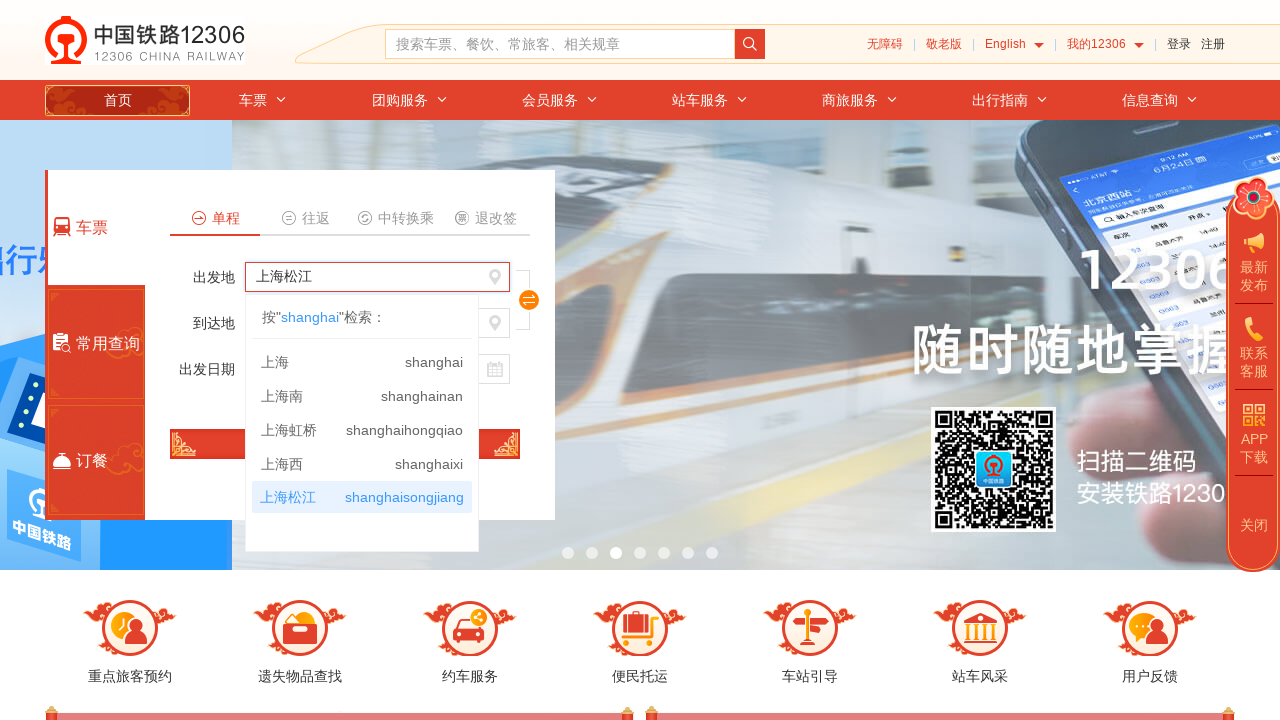

Pressed ArrowDown in departure city autocomplete (iteration 5)
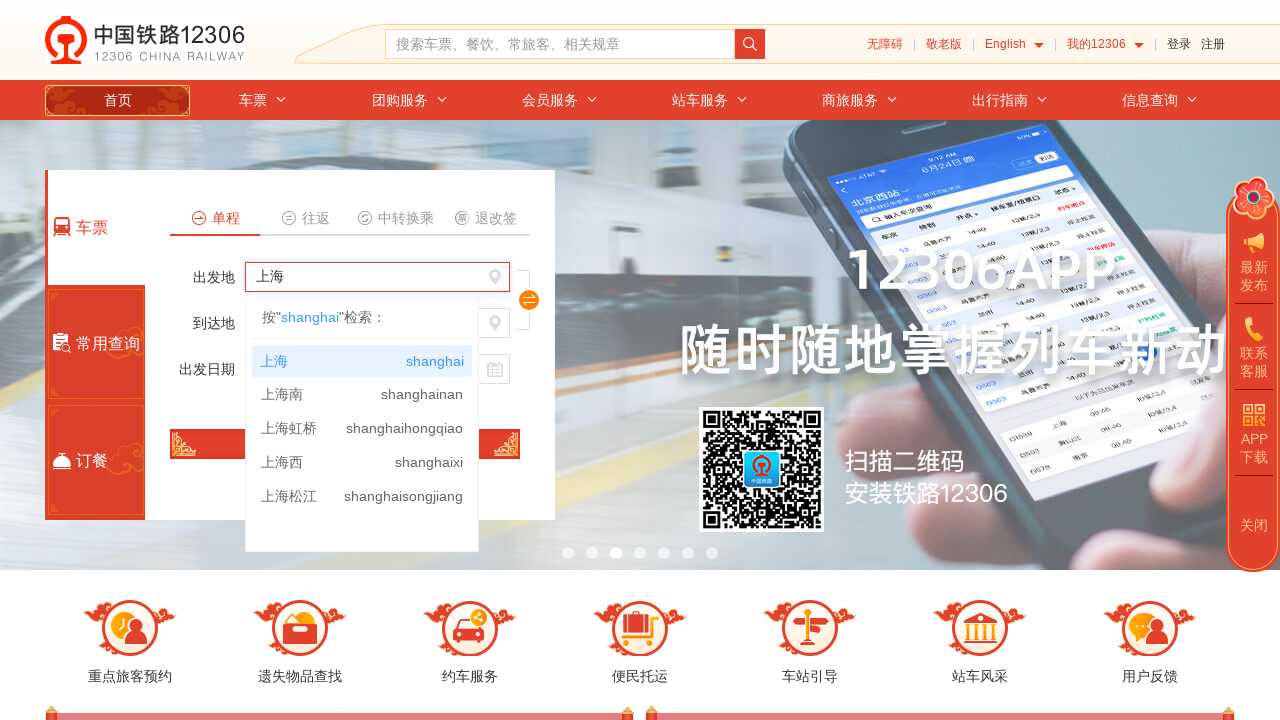

Evaluated departure city field value: 上海
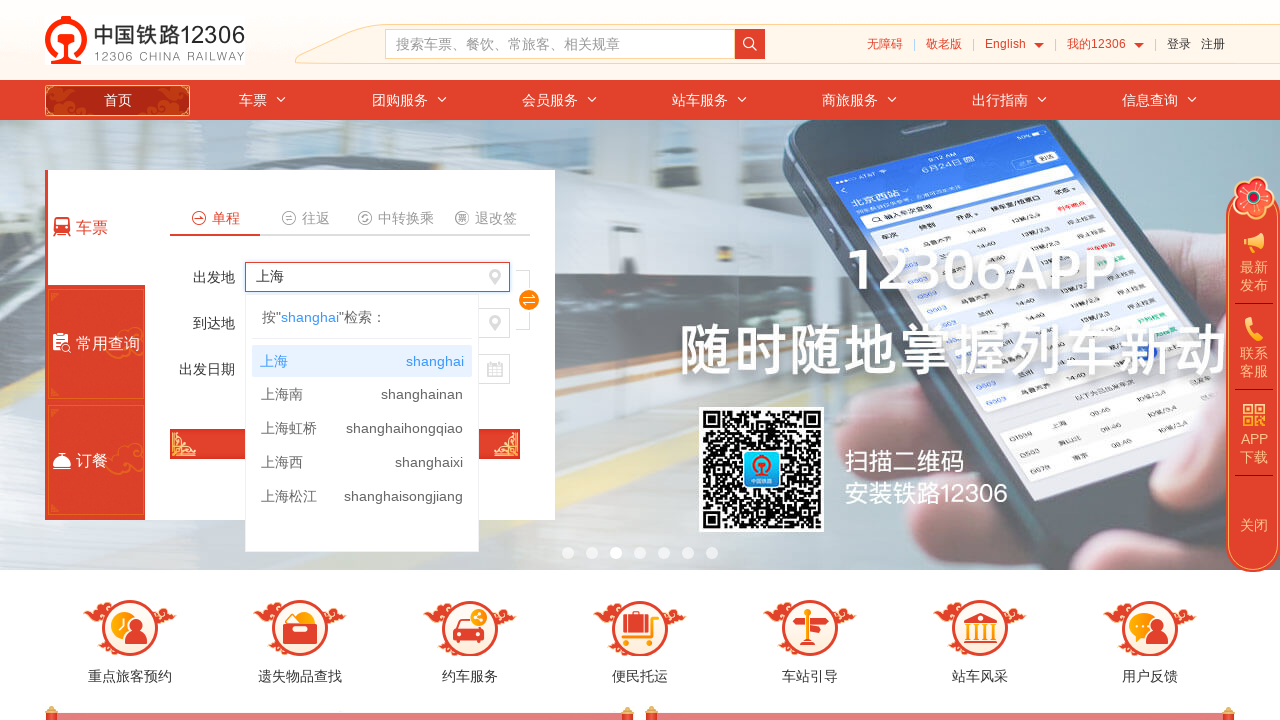

Selected Shanghai from autocomplete by pressing Enter
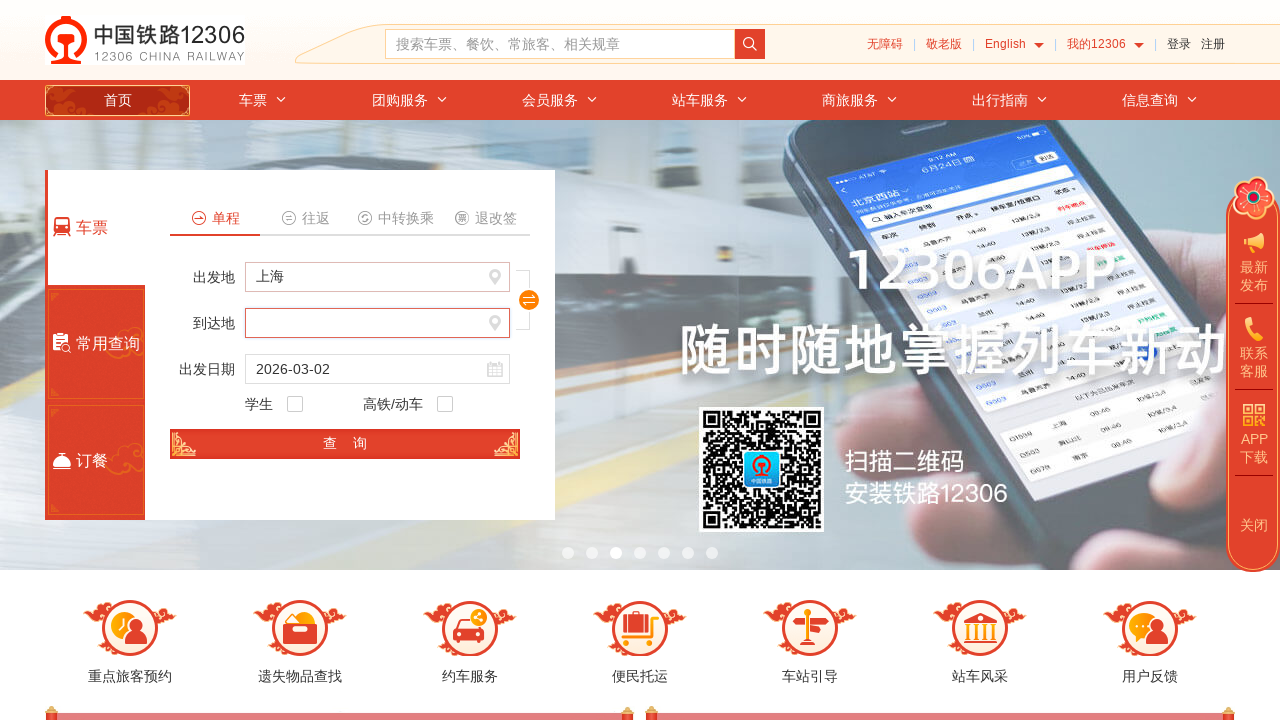

Waited for Shanghai selection to be confirmed
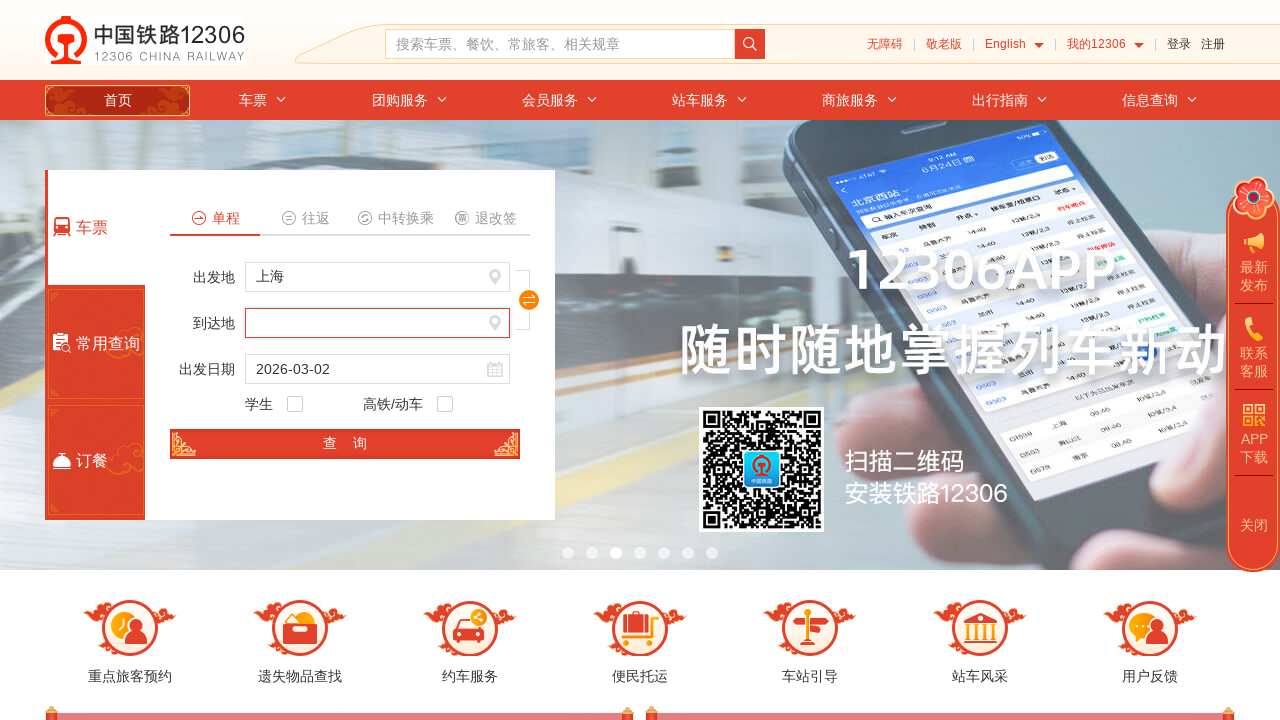

Clicked arrival city input field at (378, 323) on #toStationText
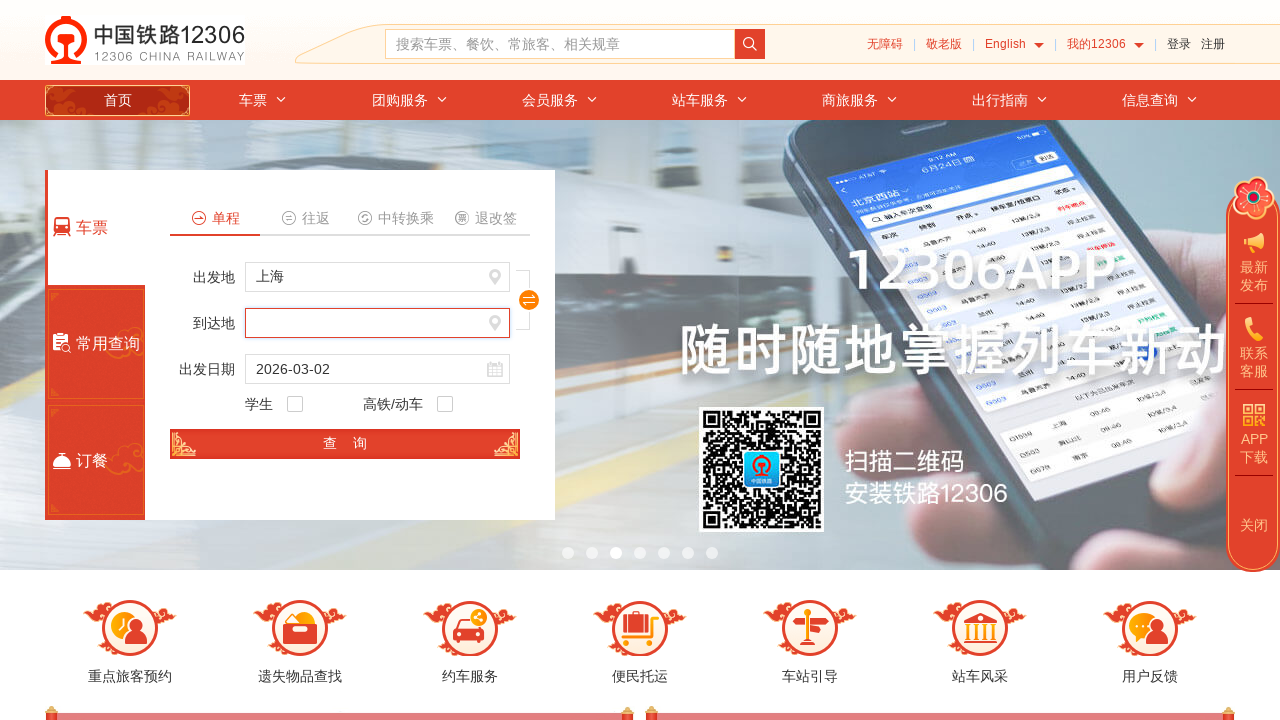

Cleared arrival city input field on #toStationText
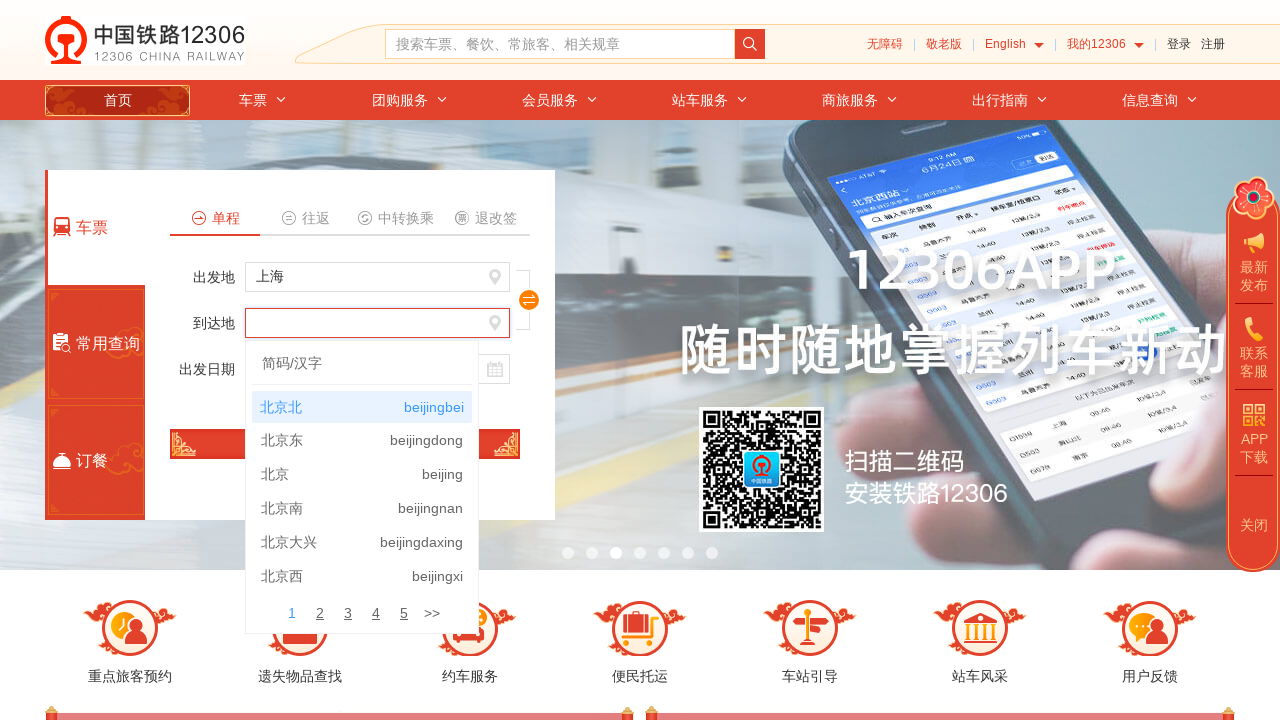

Typed 'beijing' into arrival city field on #toStationText
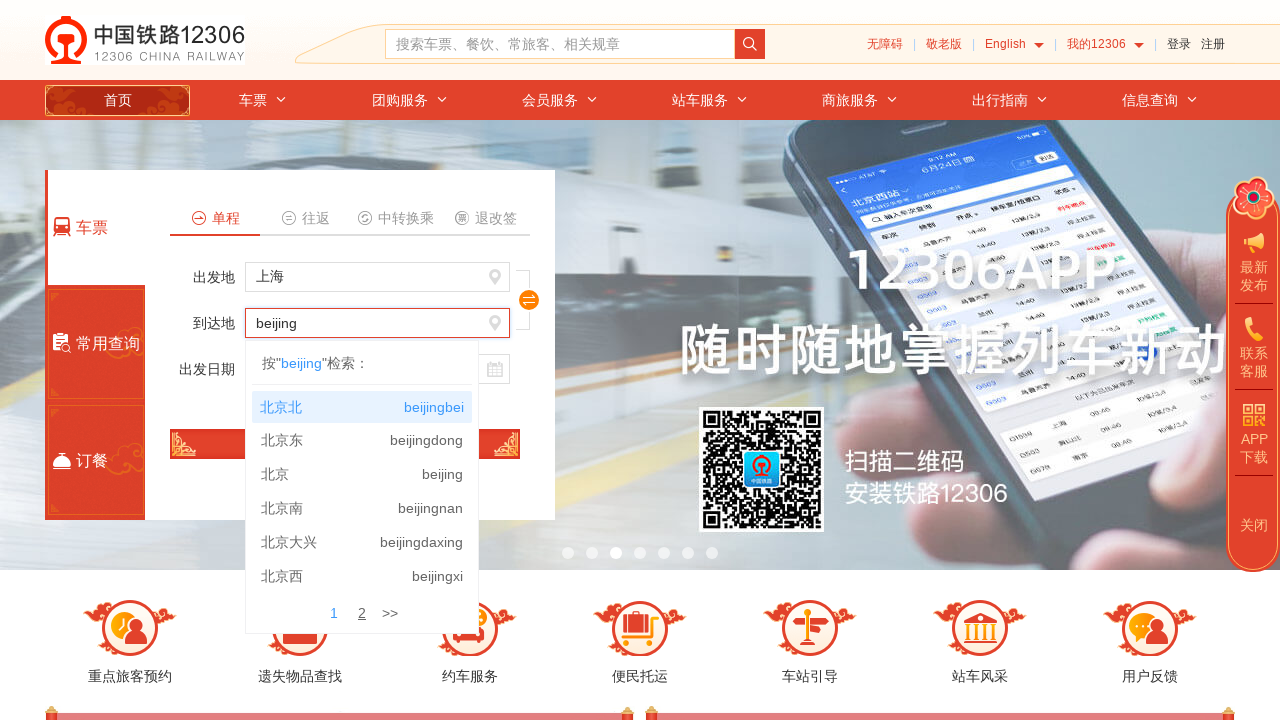

Waited for autocomplete suggestions to appear
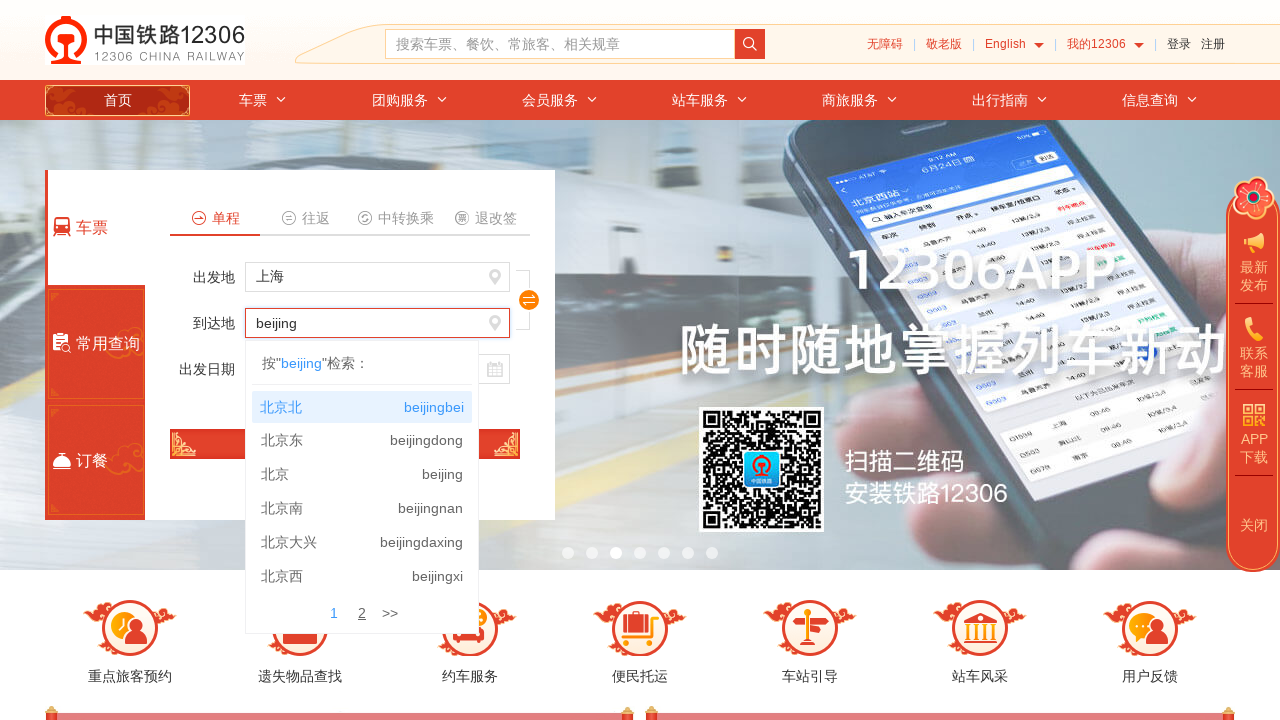

Pressed ArrowDown in arrival city autocomplete (iteration 1)
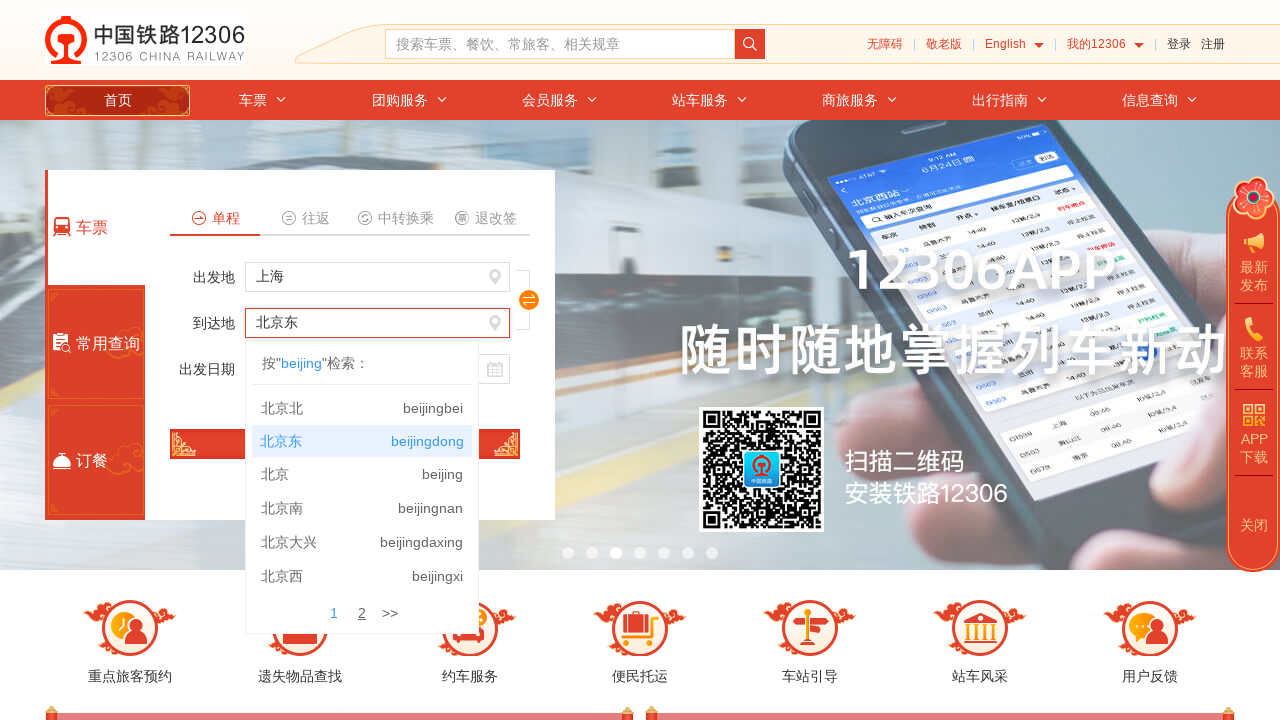

Evaluated arrival city field value: 北京东
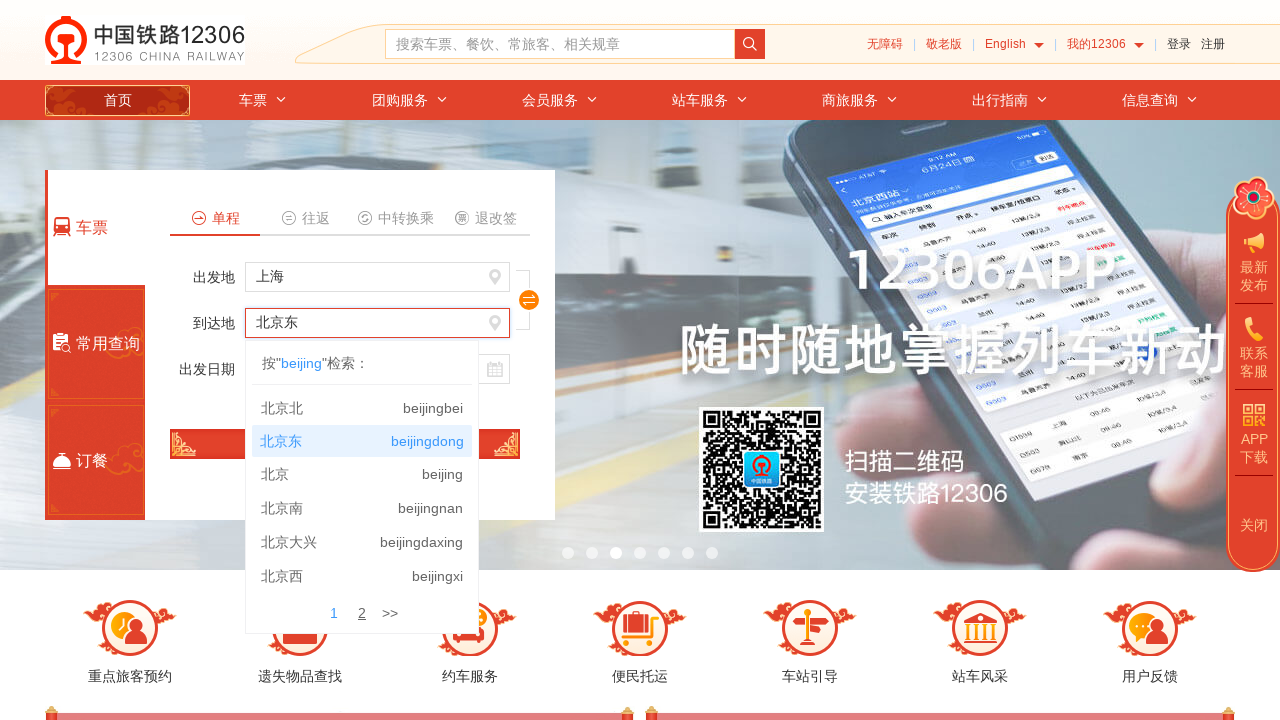

Pressed ArrowDown in arrival city autocomplete (iteration 2)
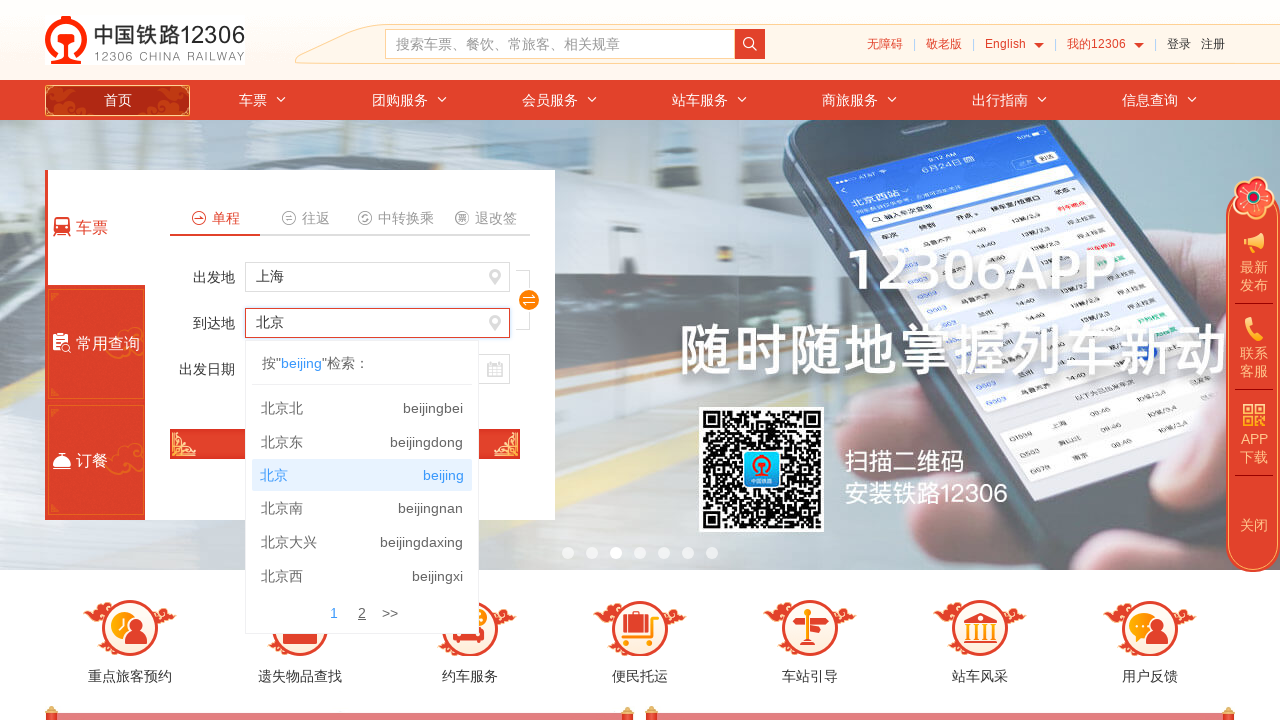

Evaluated arrival city field value: 北京
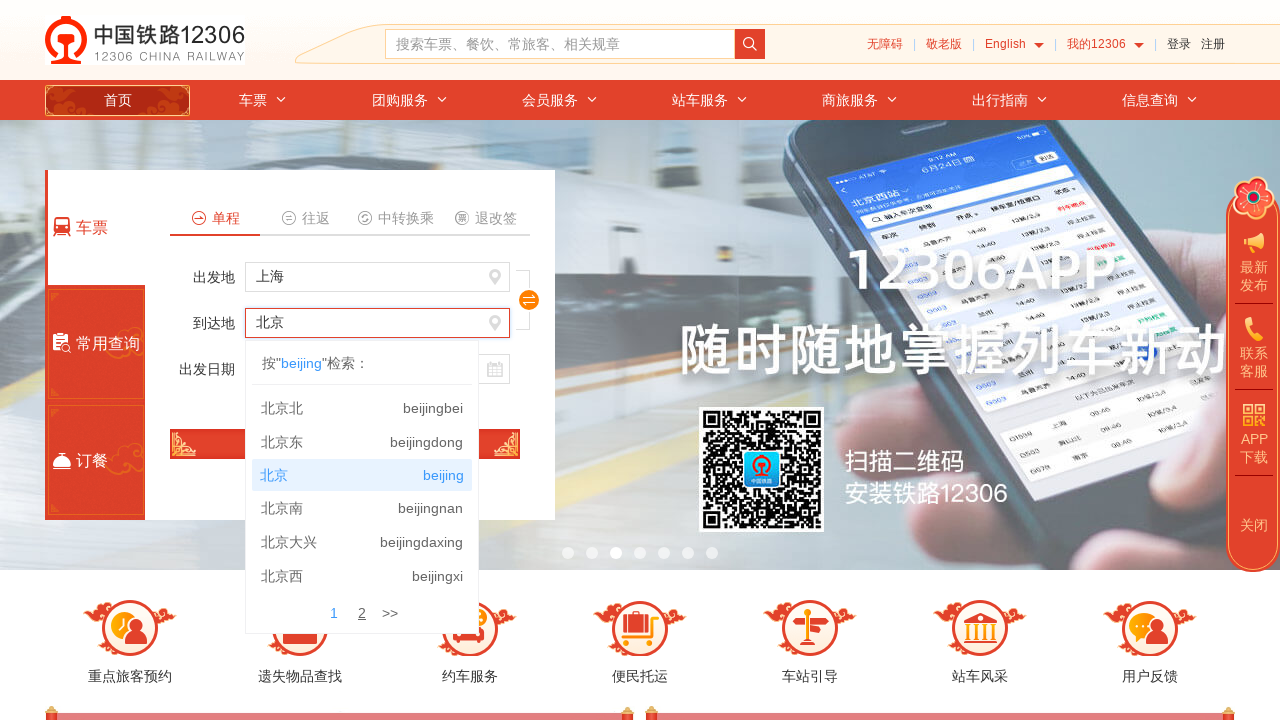

Selected Beijing from autocomplete by pressing Enter
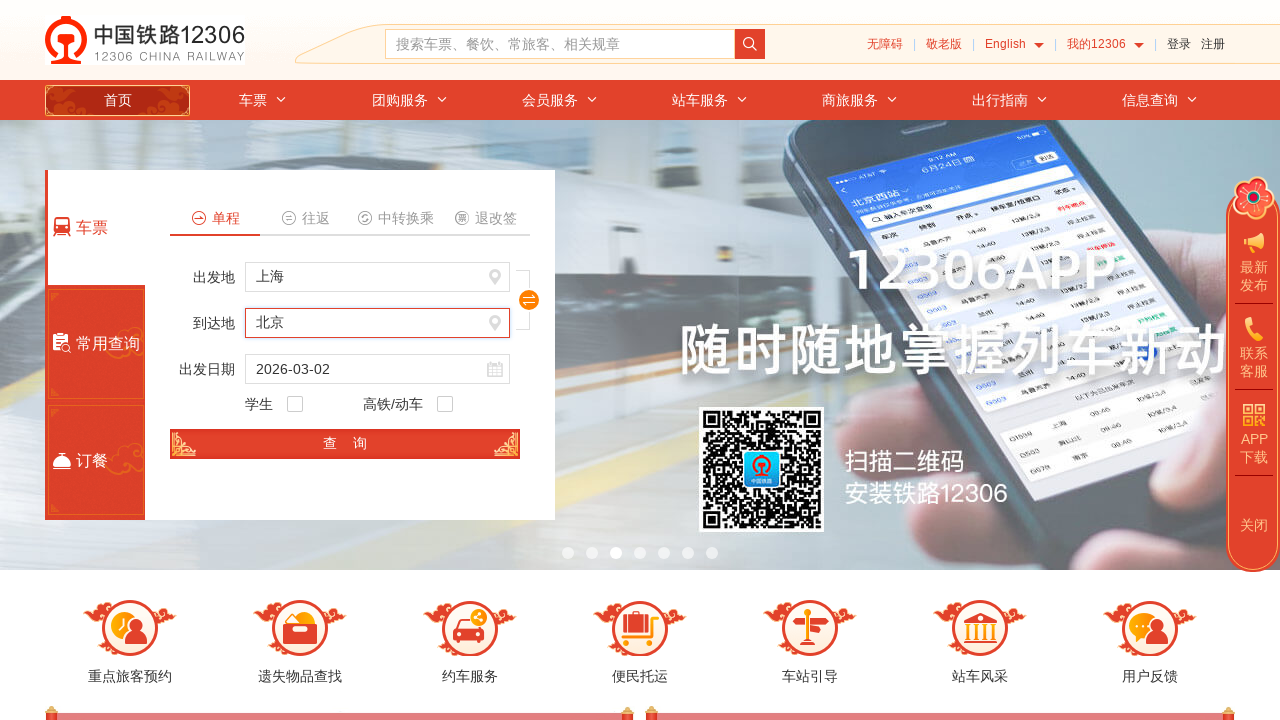

Waited for Beijing selection to be confirmed
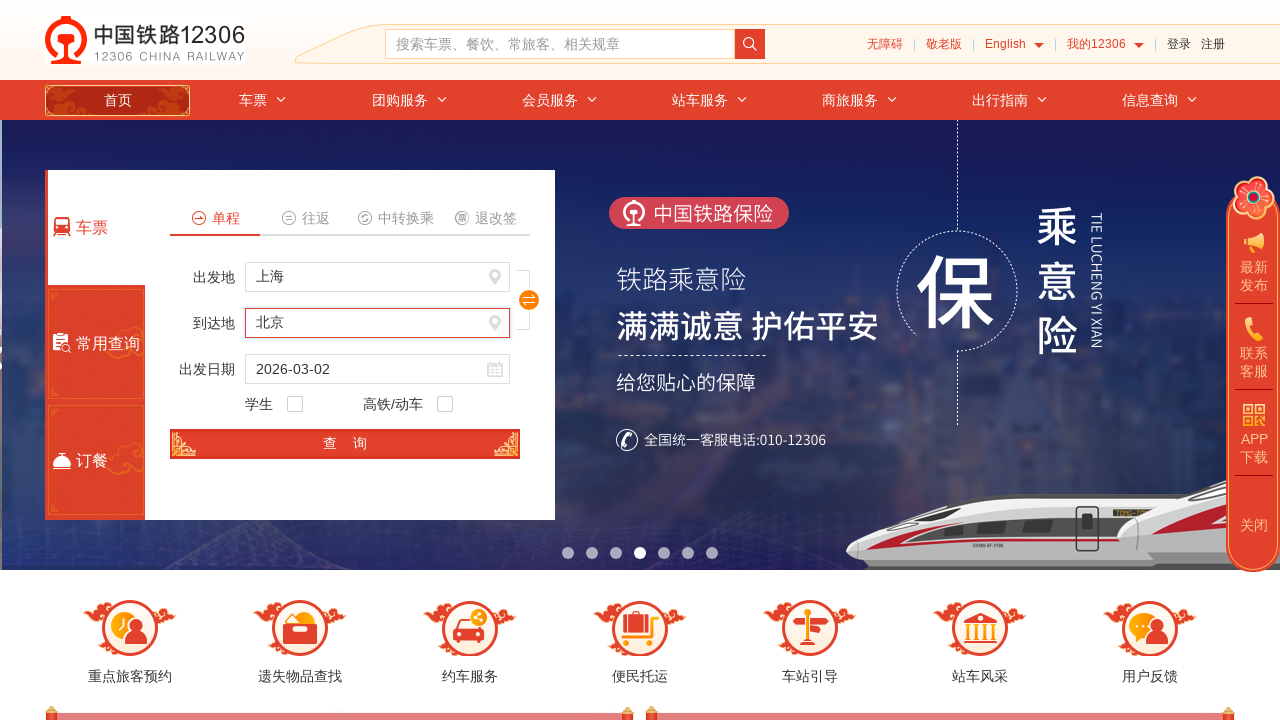

Clicked departure date input field at (378, 369) on #train_date
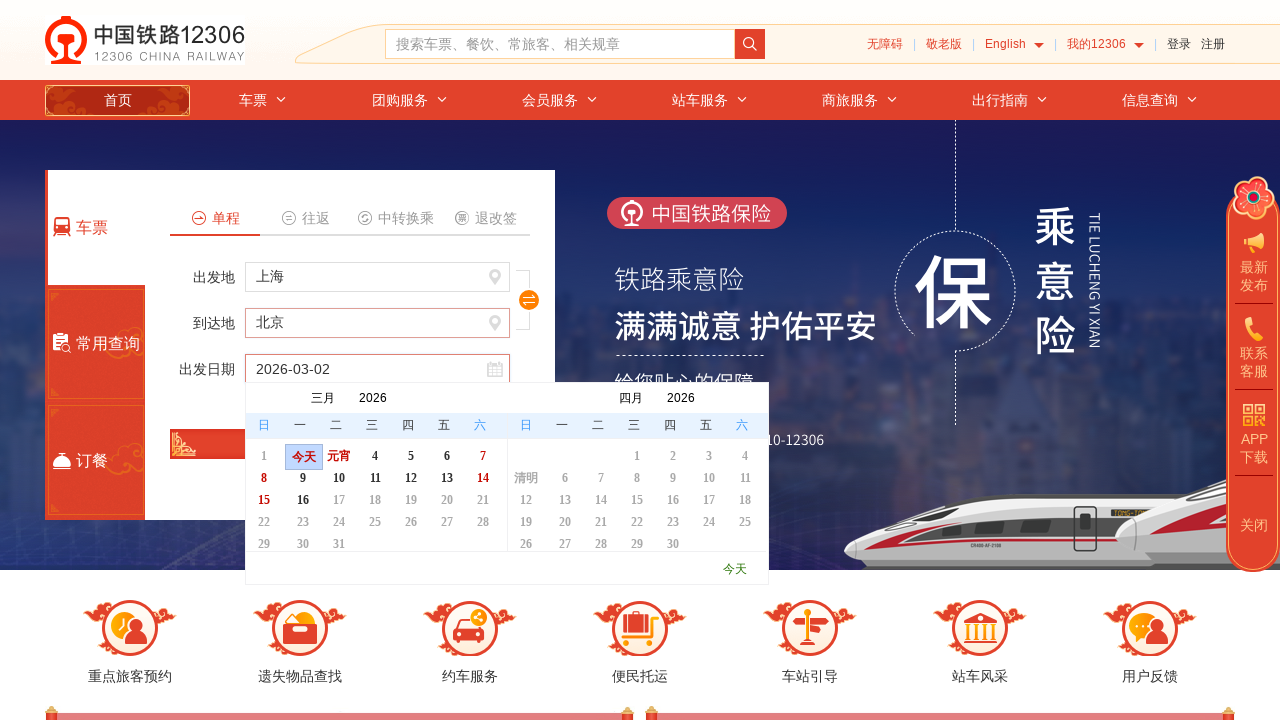

Filled departure date field with tomorrow's date: 2026-03-03 on #train_date
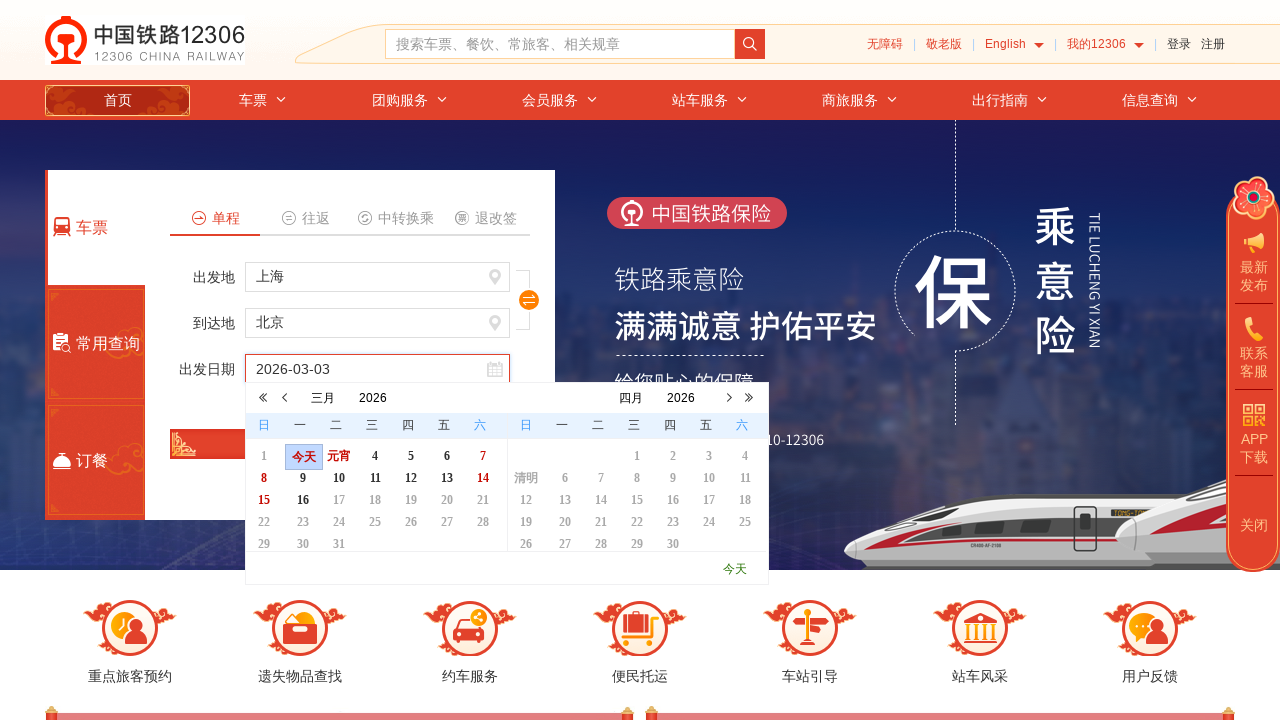

Waited for date input processing
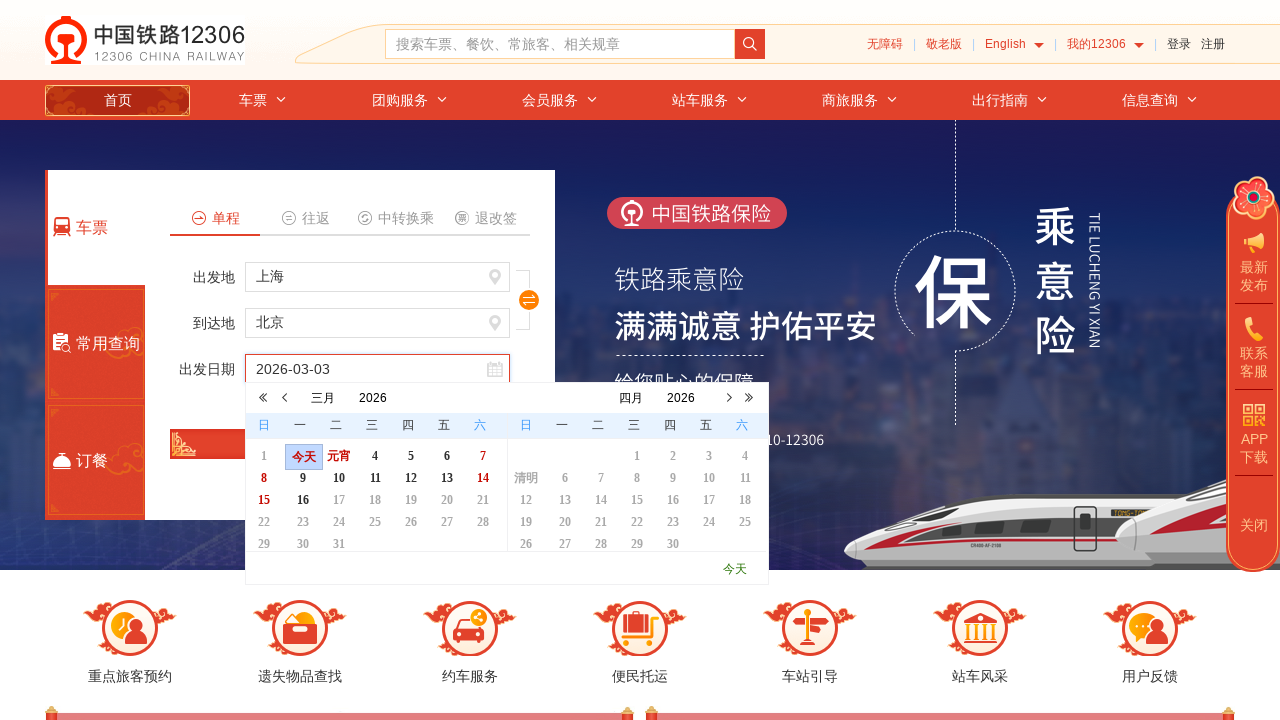

Pressed Enter to confirm date selection
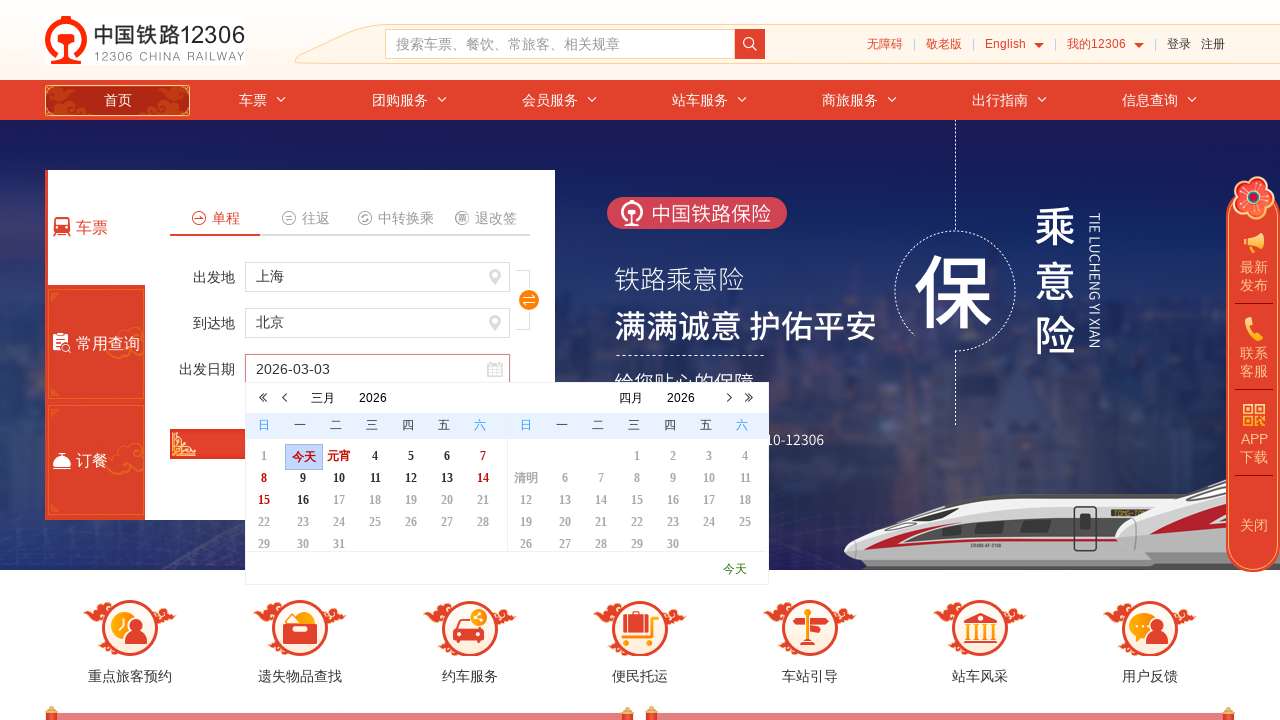

Clicked body to close calendar popup at (0, 0) on body
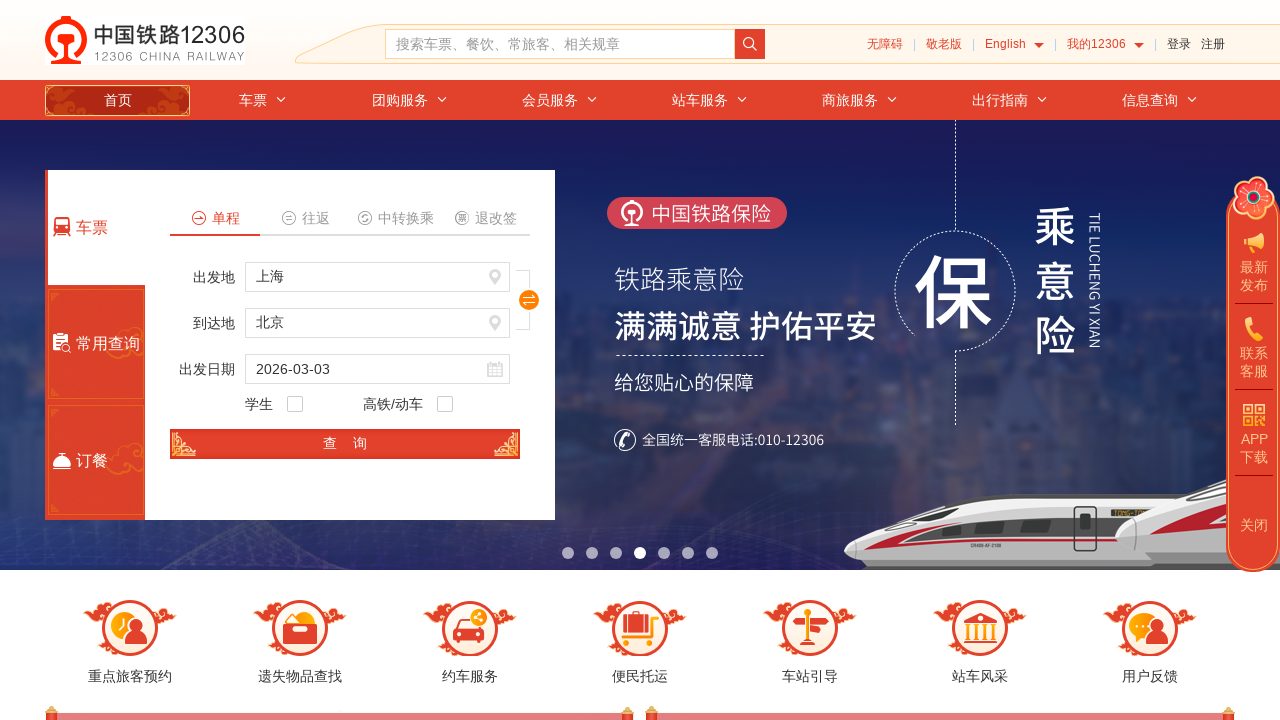

Waited for calendar popup to close
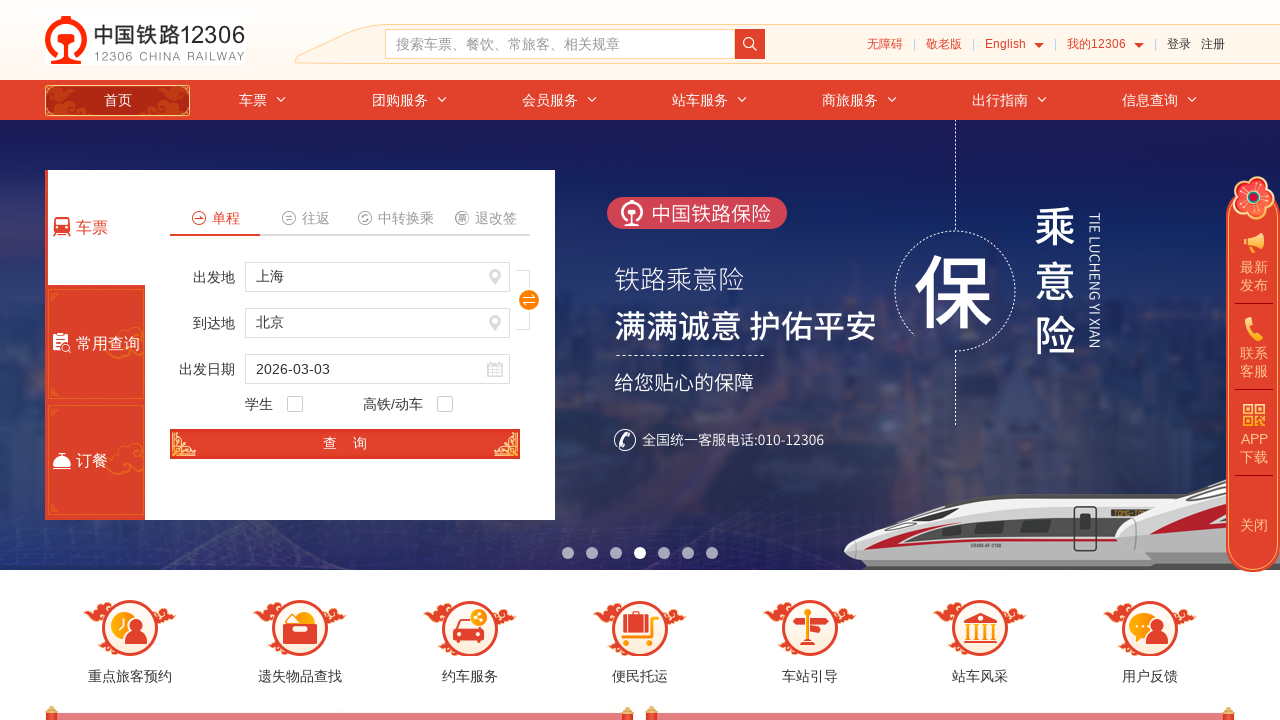

Clicked search button to initiate train ticket search at (345, 444) on #search_one
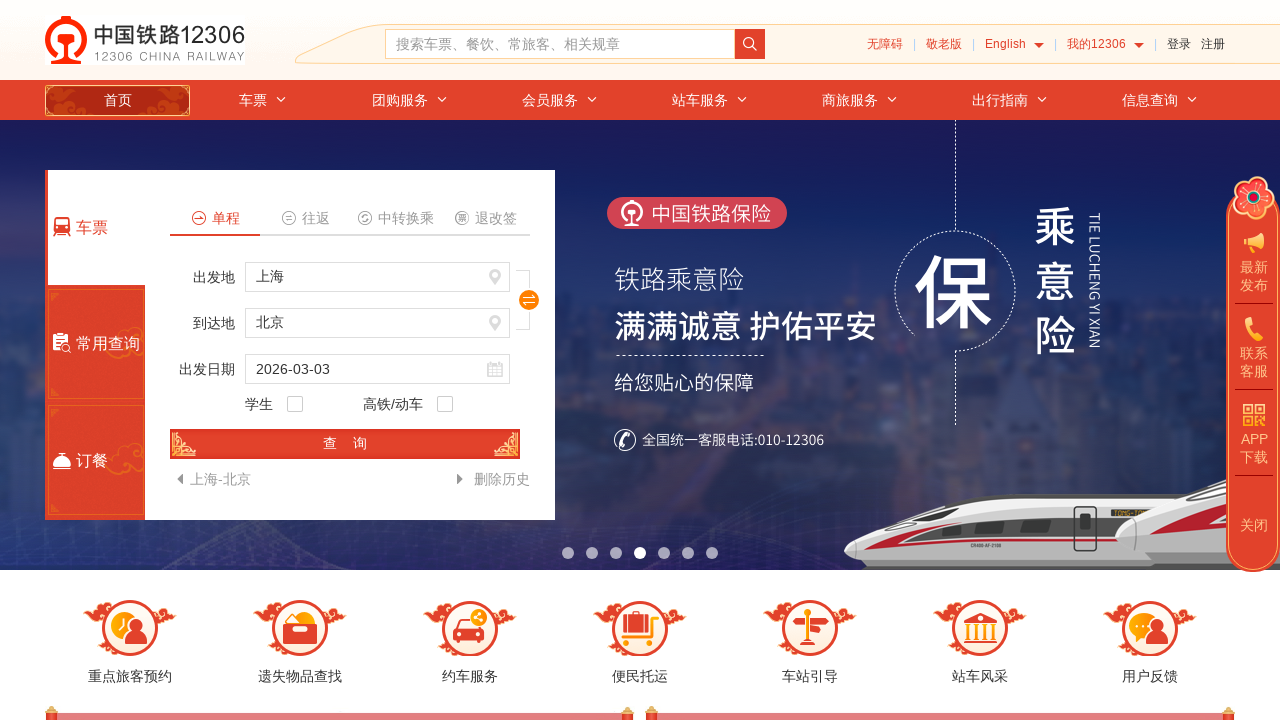

New page opened with search results
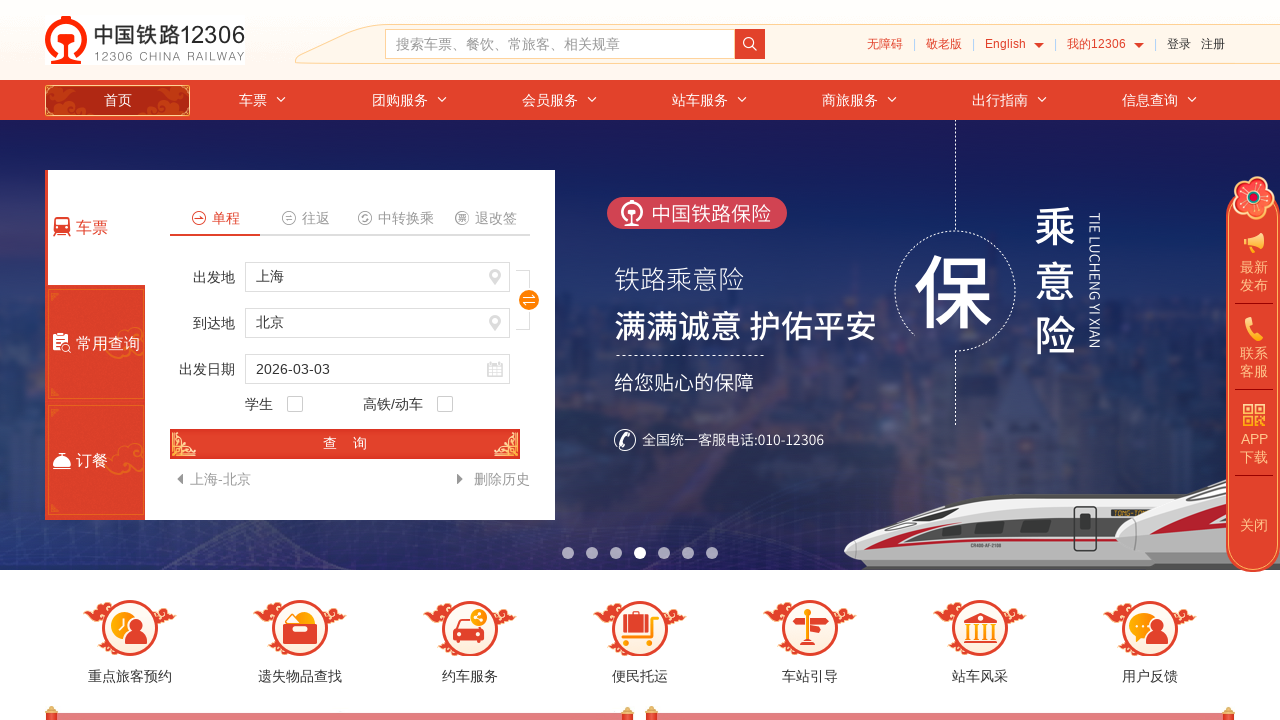

Results page finished loading DOM content
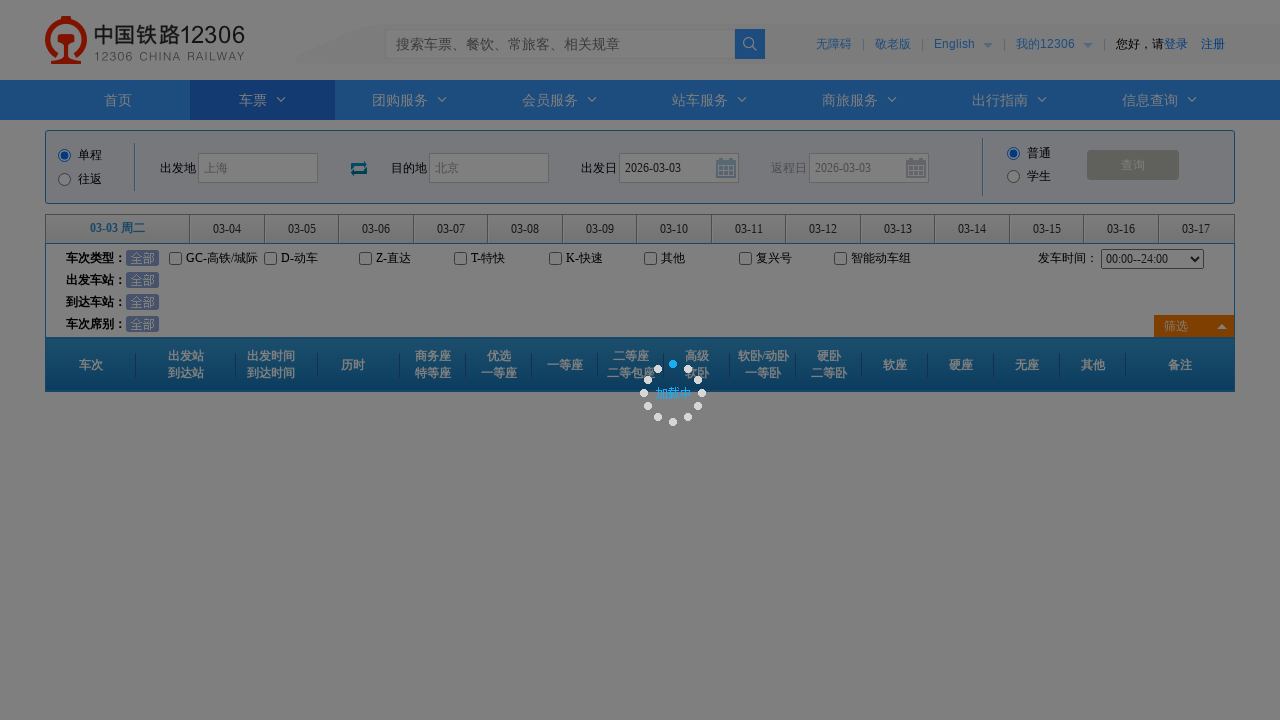

Train ticket results table loaded with available trains
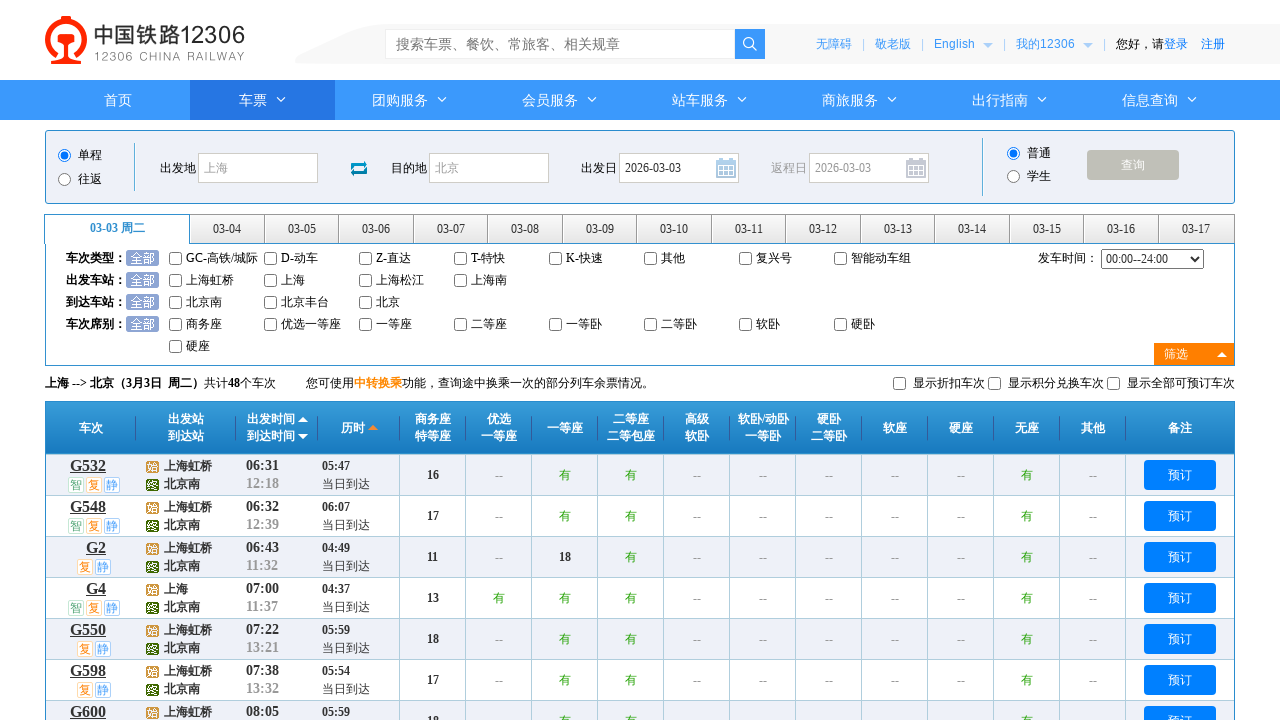

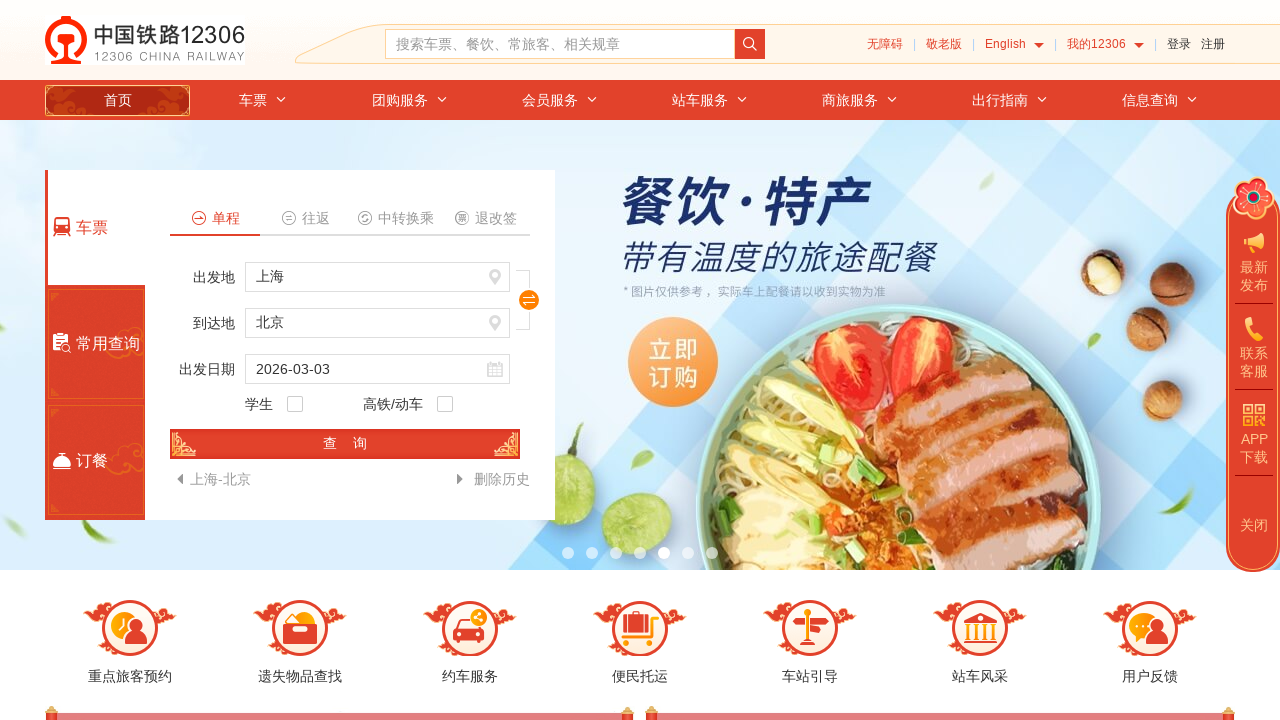